Tests double-click functionality by entering text in a field and double-clicking a copy button to copy text, then tests drag-and-drop functionality by dragging an element to a drop target.

Starting URL: https://testautomationpractice.blogspot.com/

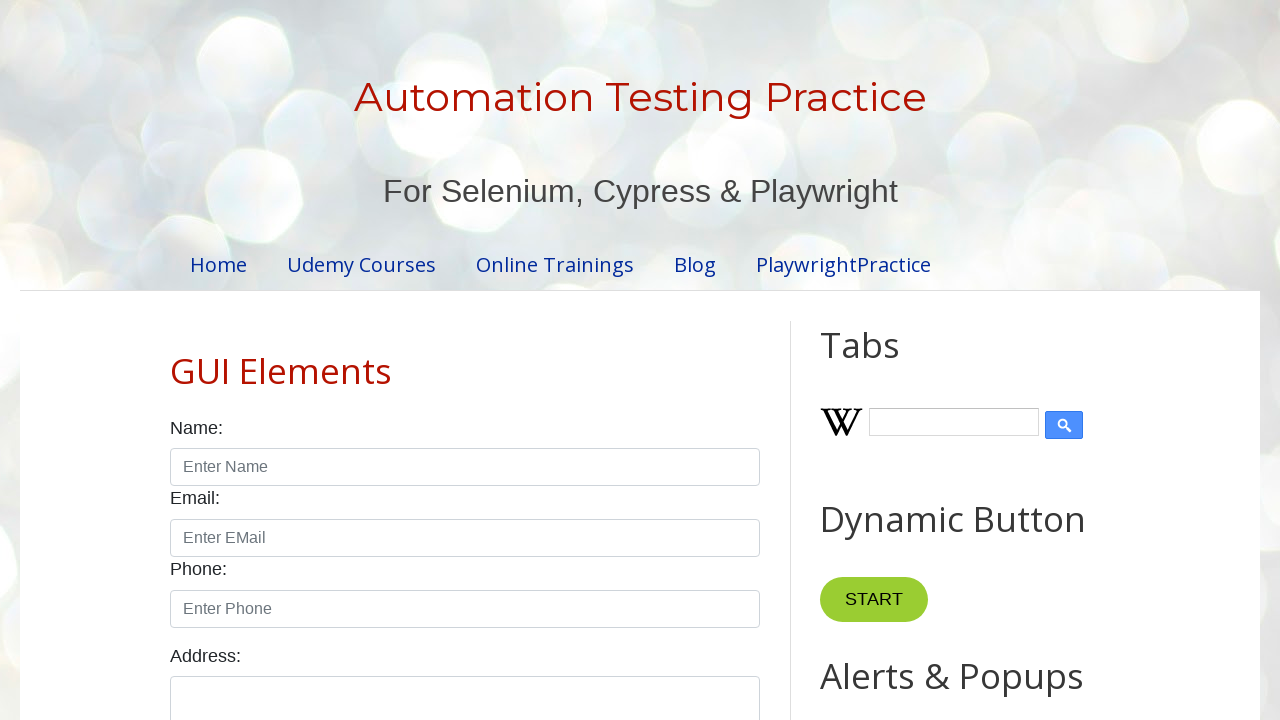

Cleared field1 on xpath=//input[@id='field1']
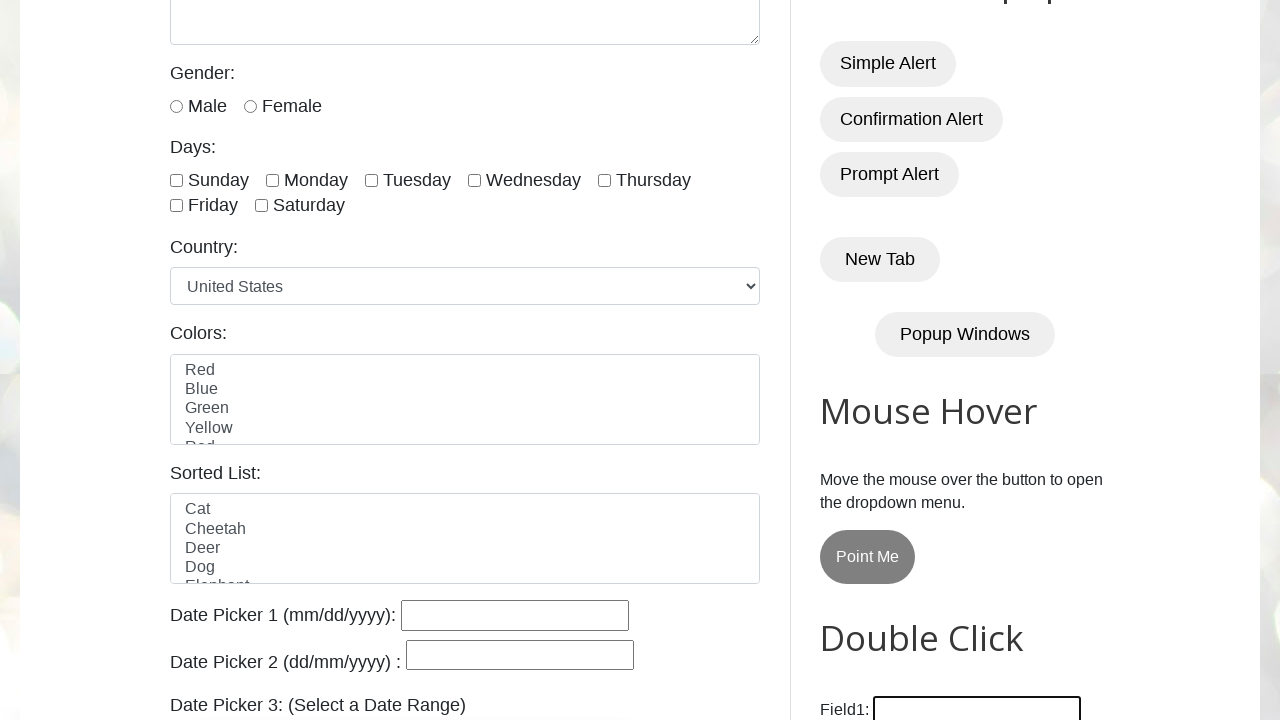

Filled field1 with 'Software Testing' on xpath=//input[@id='field1']
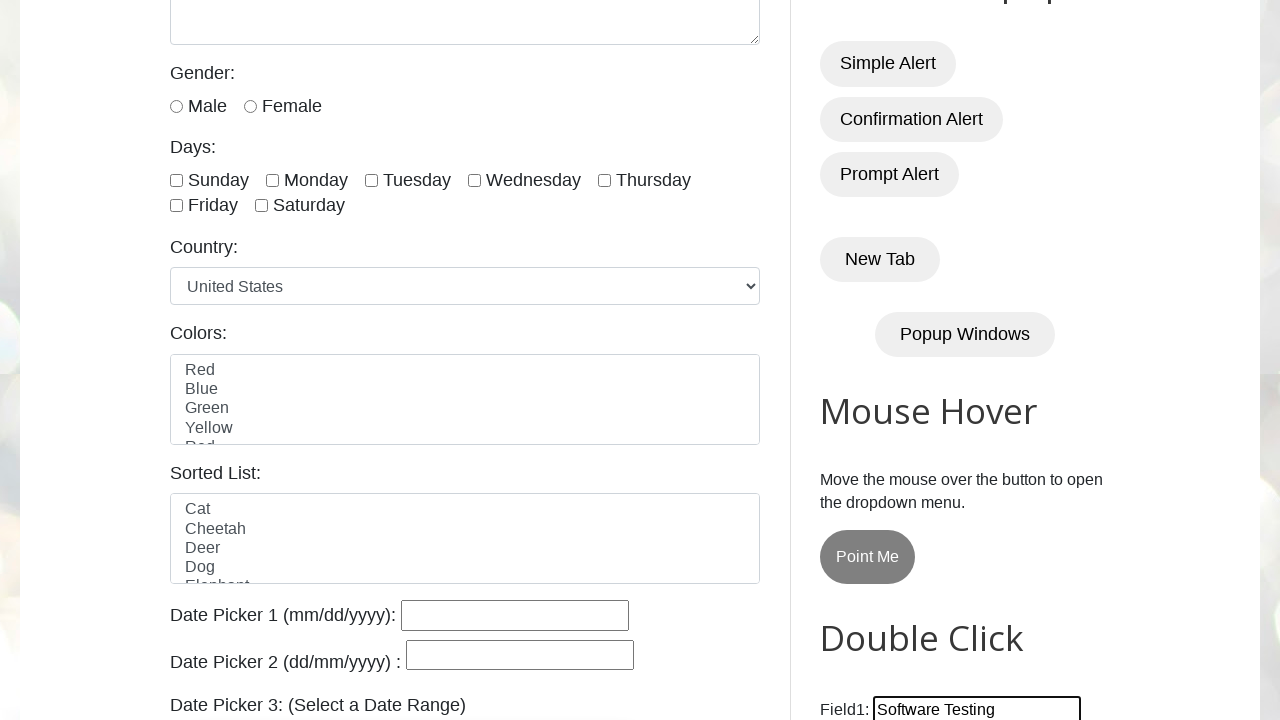

Double-clicked the Copy Text button to copy text from field1 to field2 at (885, 360) on xpath=//button[text()='Copy Text']
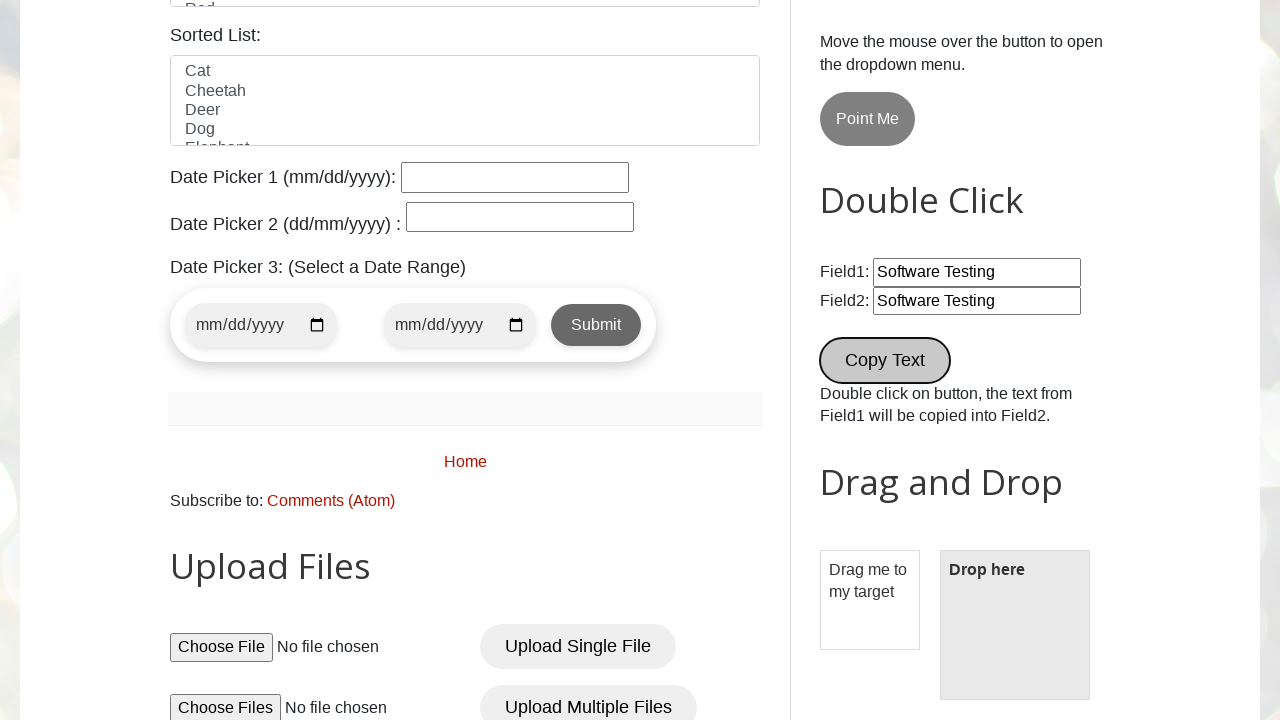

Dragged draggable element to droppable target at (1015, 625)
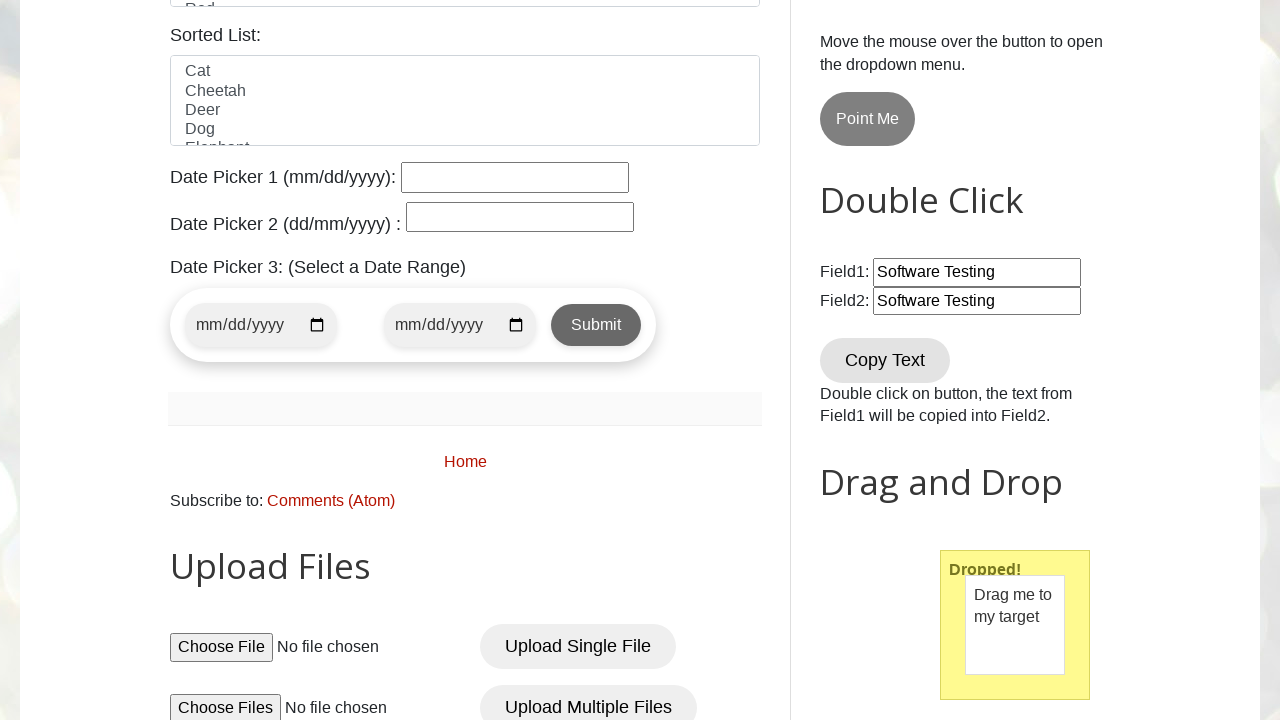

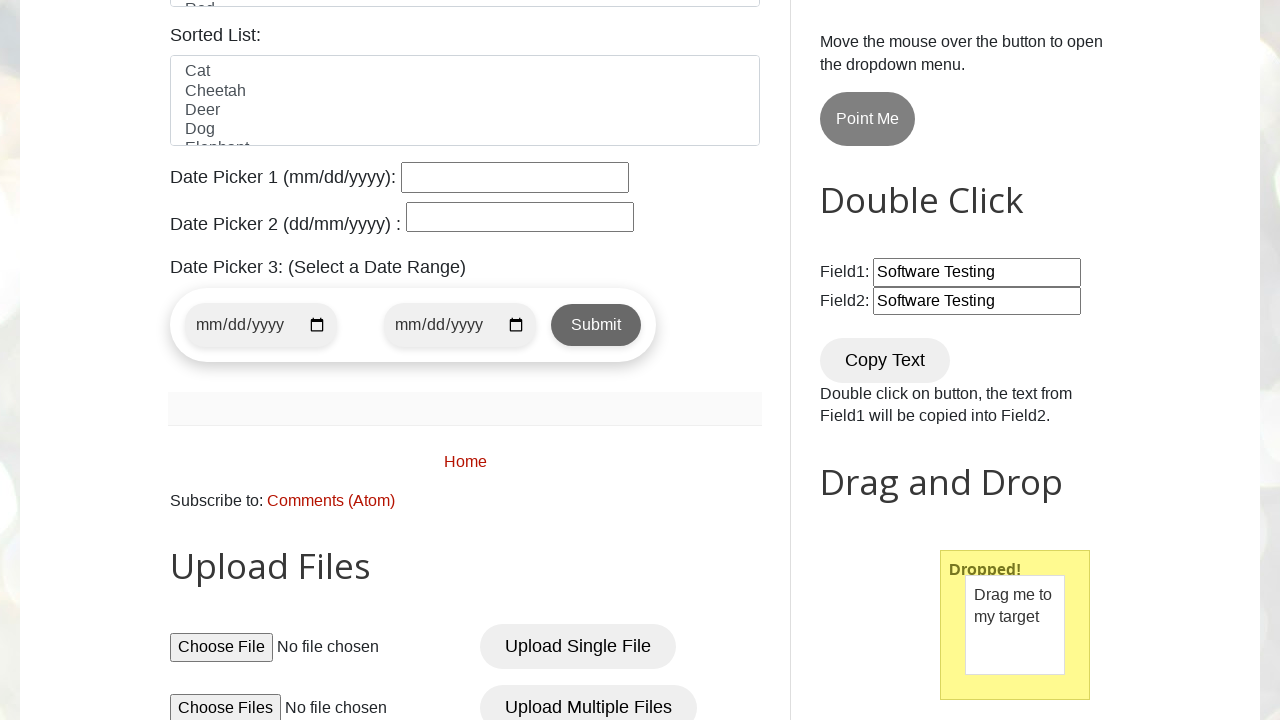